Tests different button click interactions including double-click and right-click functionality on the DemoQA buttons page

Starting URL: https://demoqa.com/buttons

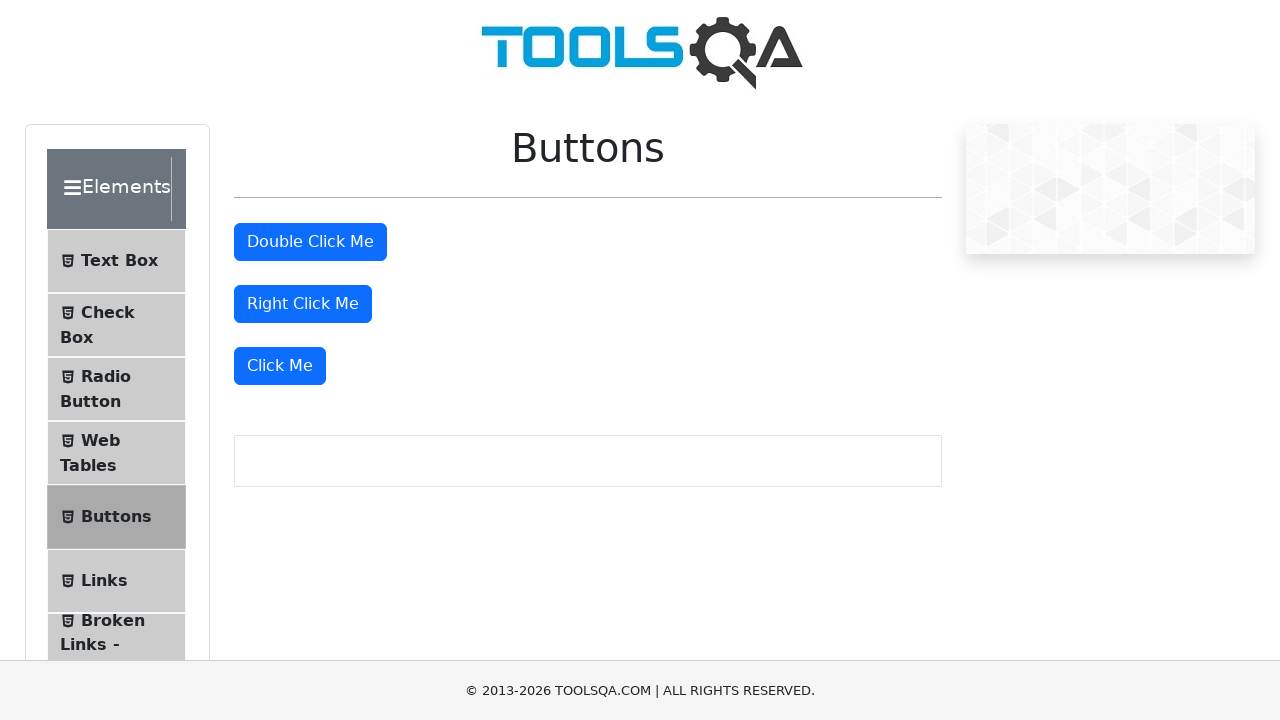

Located double-click button element
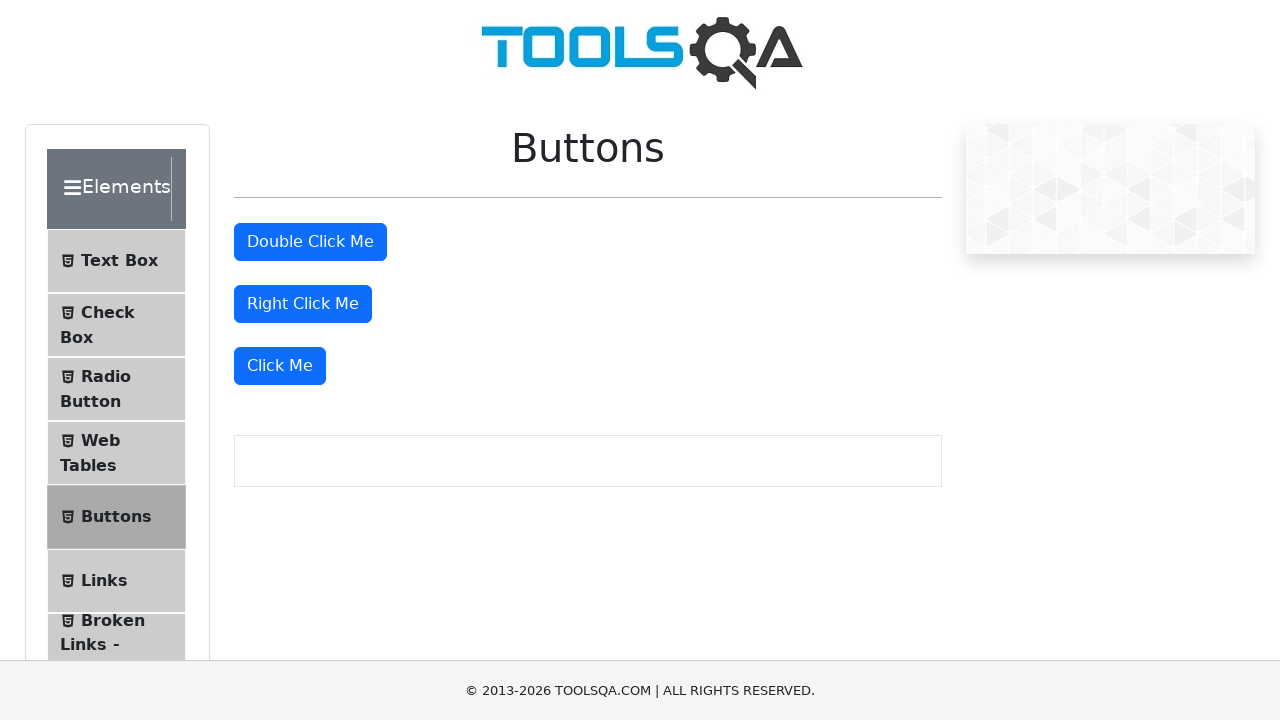

Located right-click button element
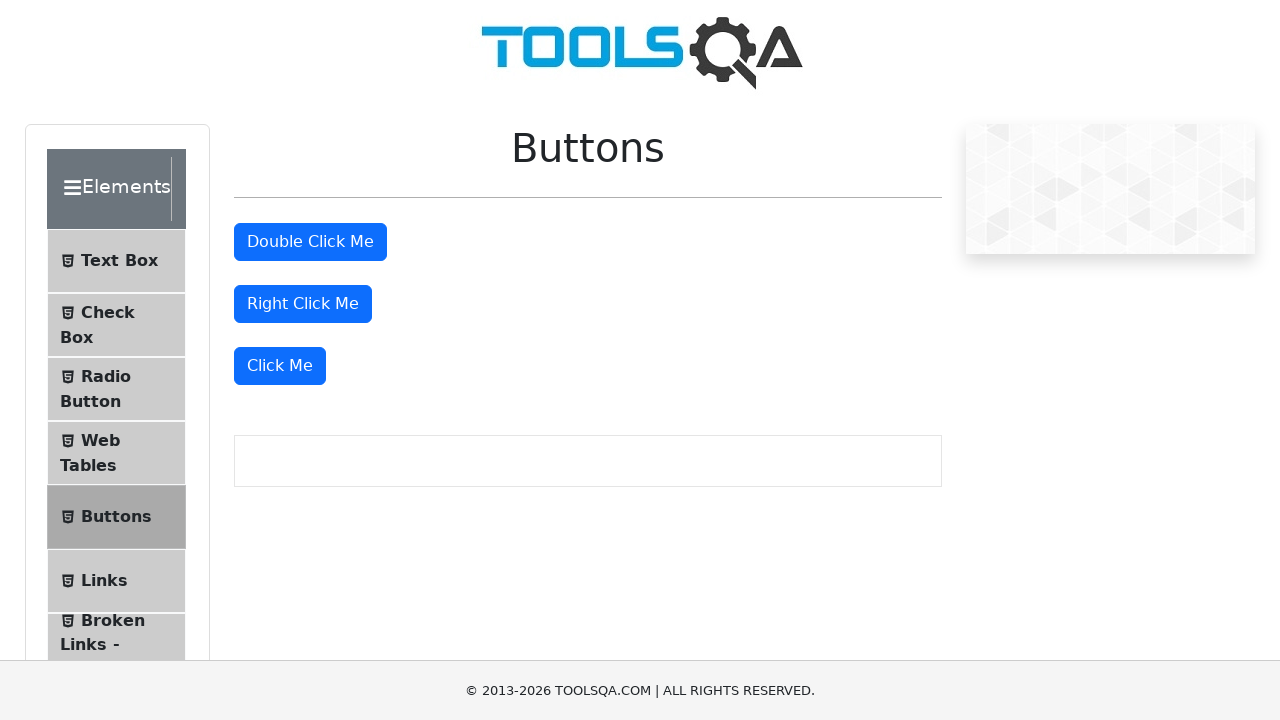

Performed double-click on the double-click button at (310, 242) on #doubleClickBtn
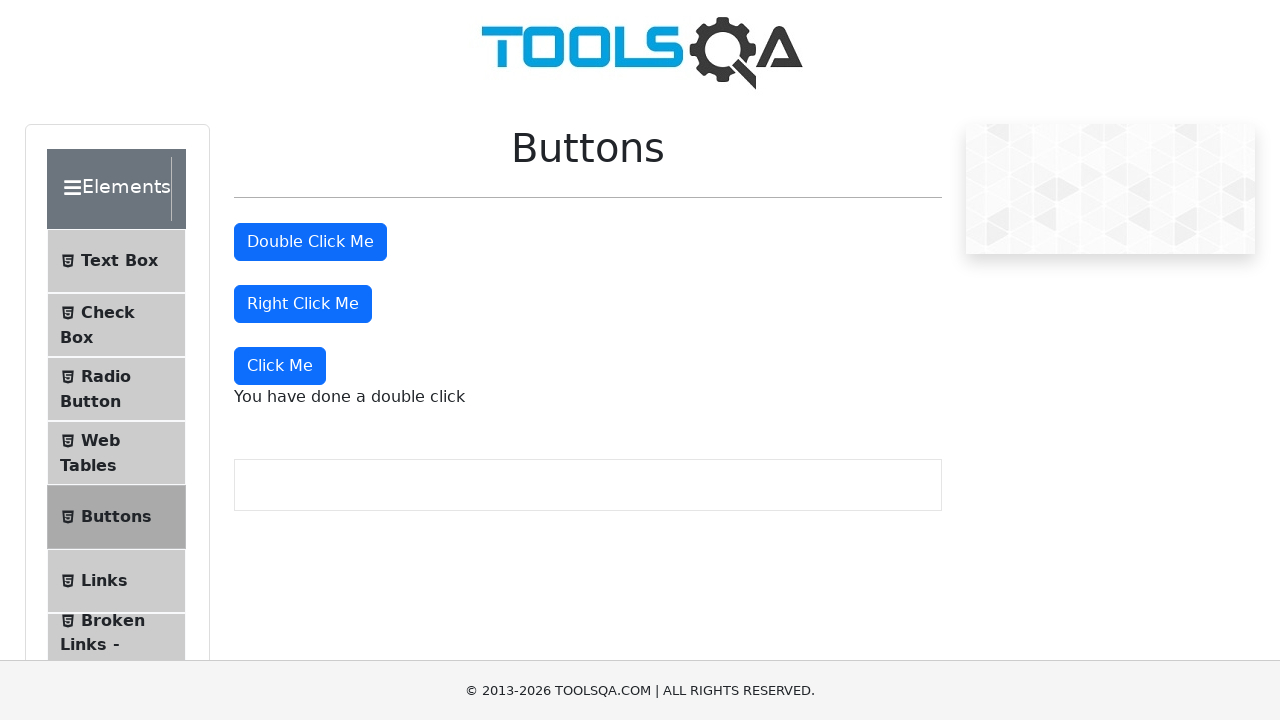

Performed right-click on the right-click button at (303, 304) on #rightClickBtn
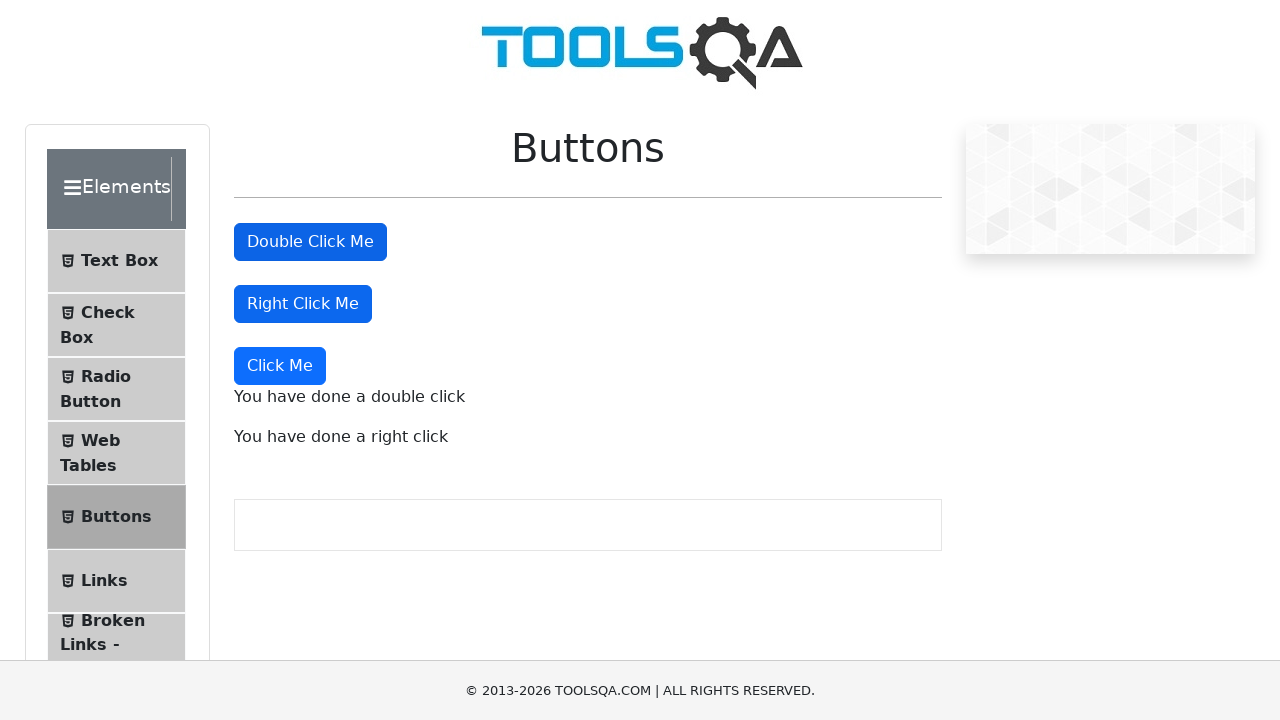

Located double-click message element
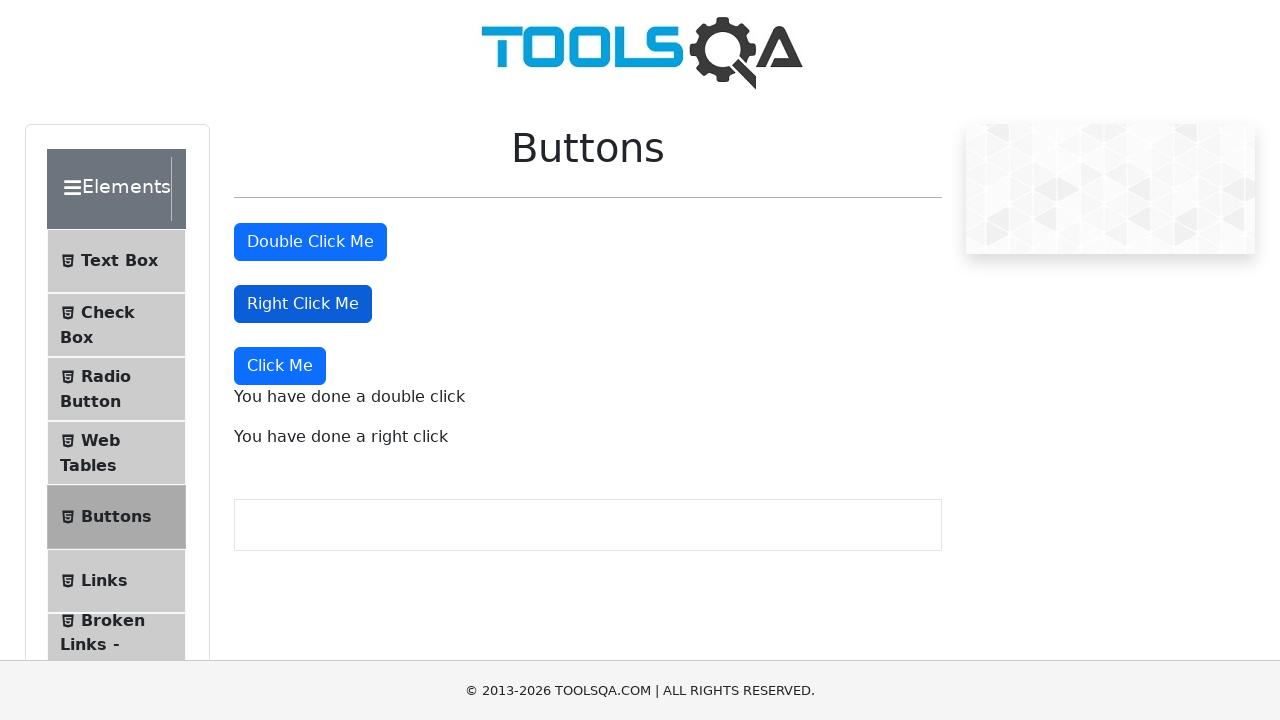

Located right-click message element
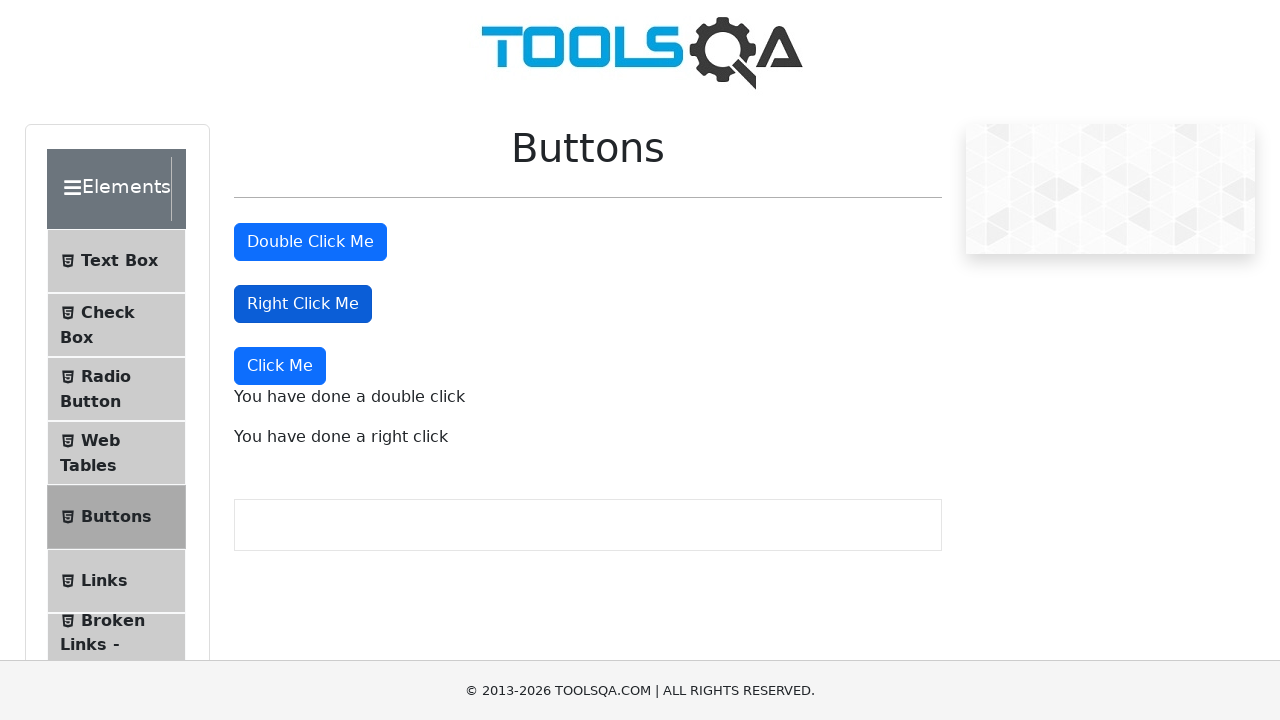

Waited for double-click message to appear
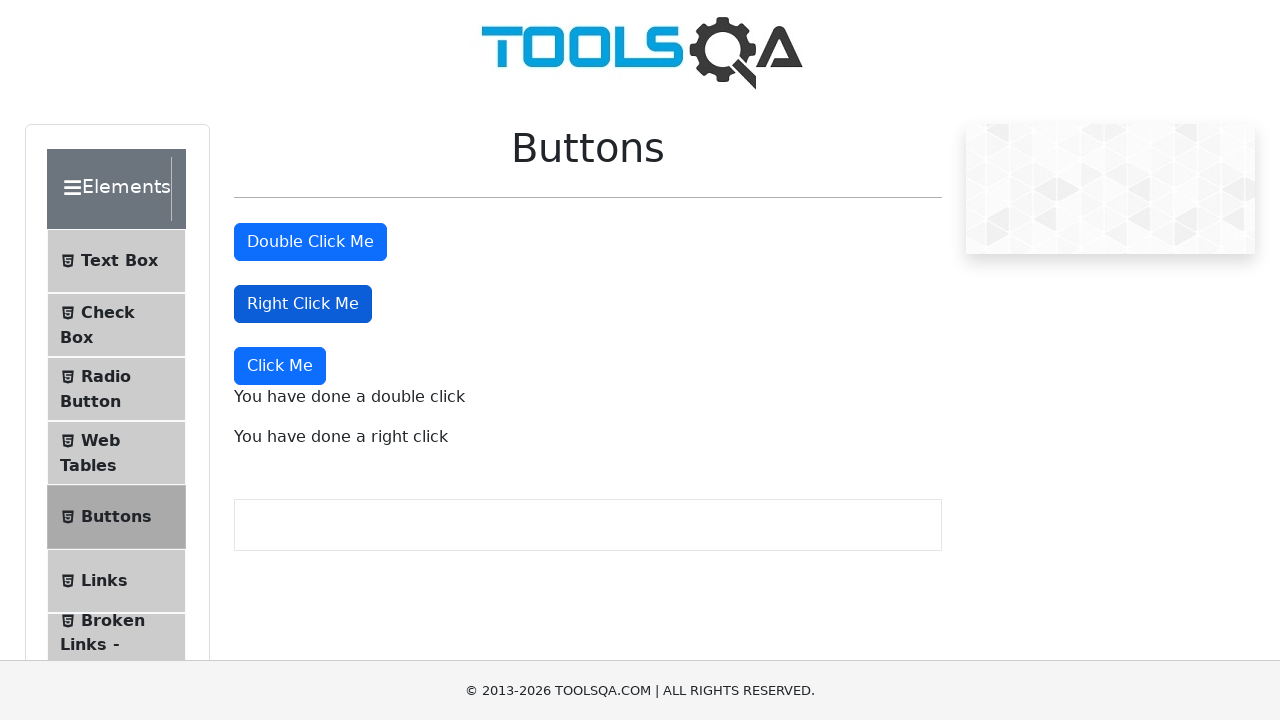

Waited for right-click message to appear
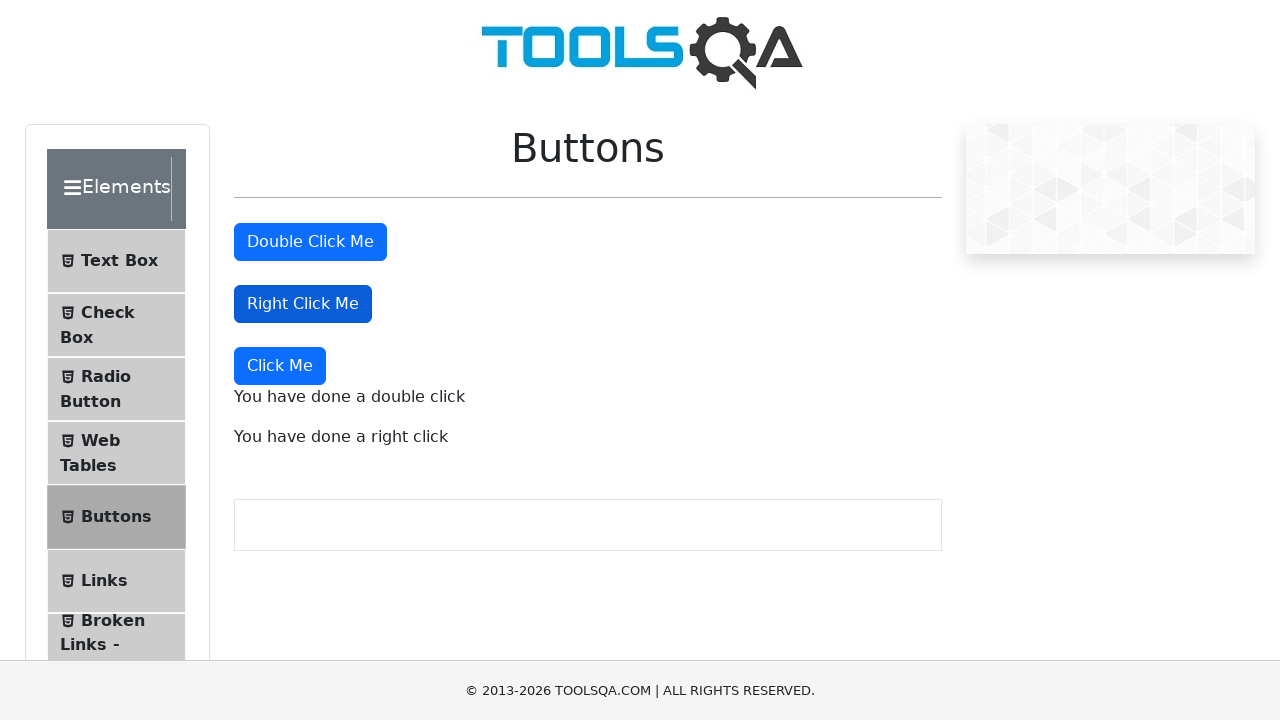

Verified double-click message text: 'You have done a double click'
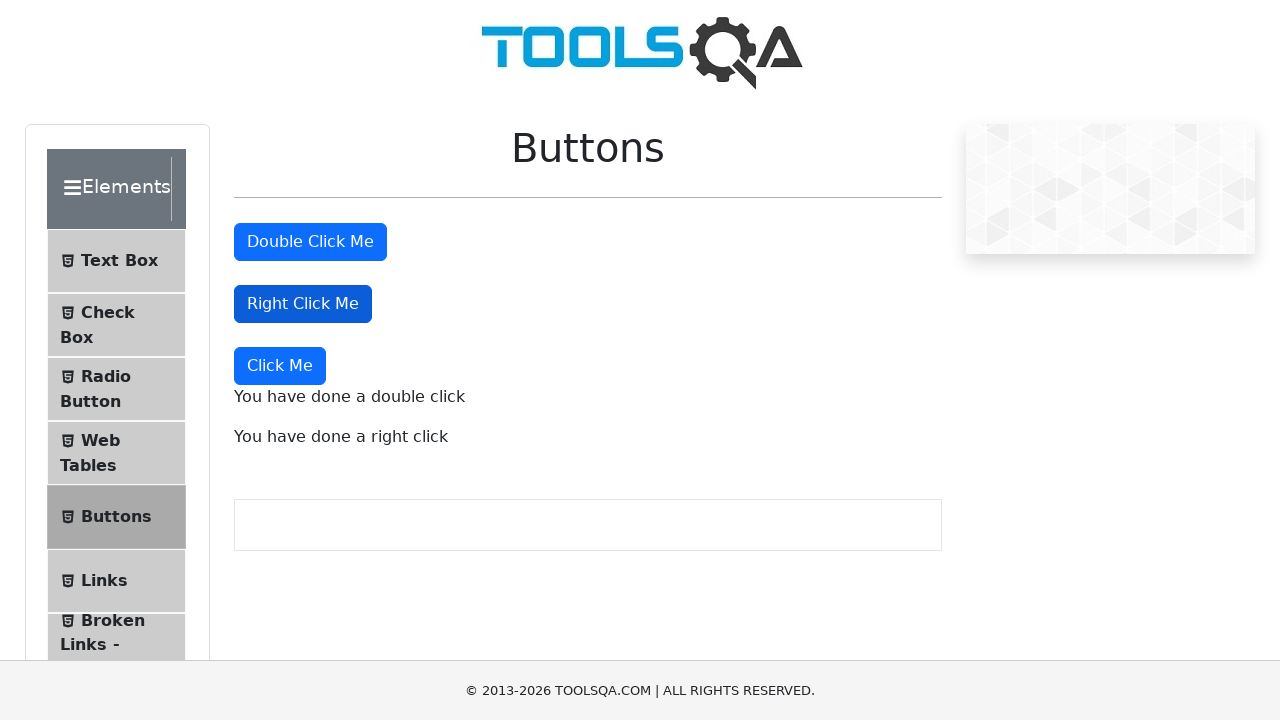

Verified right-click message text: 'You have done a right click'
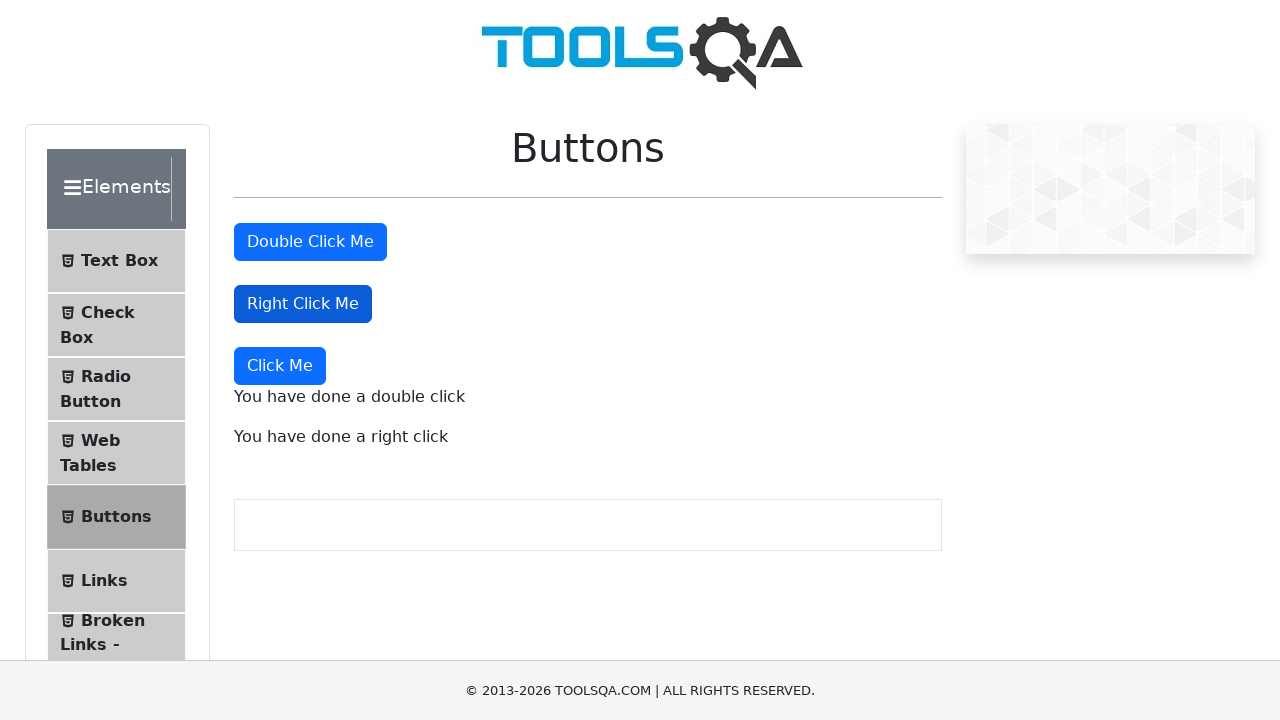

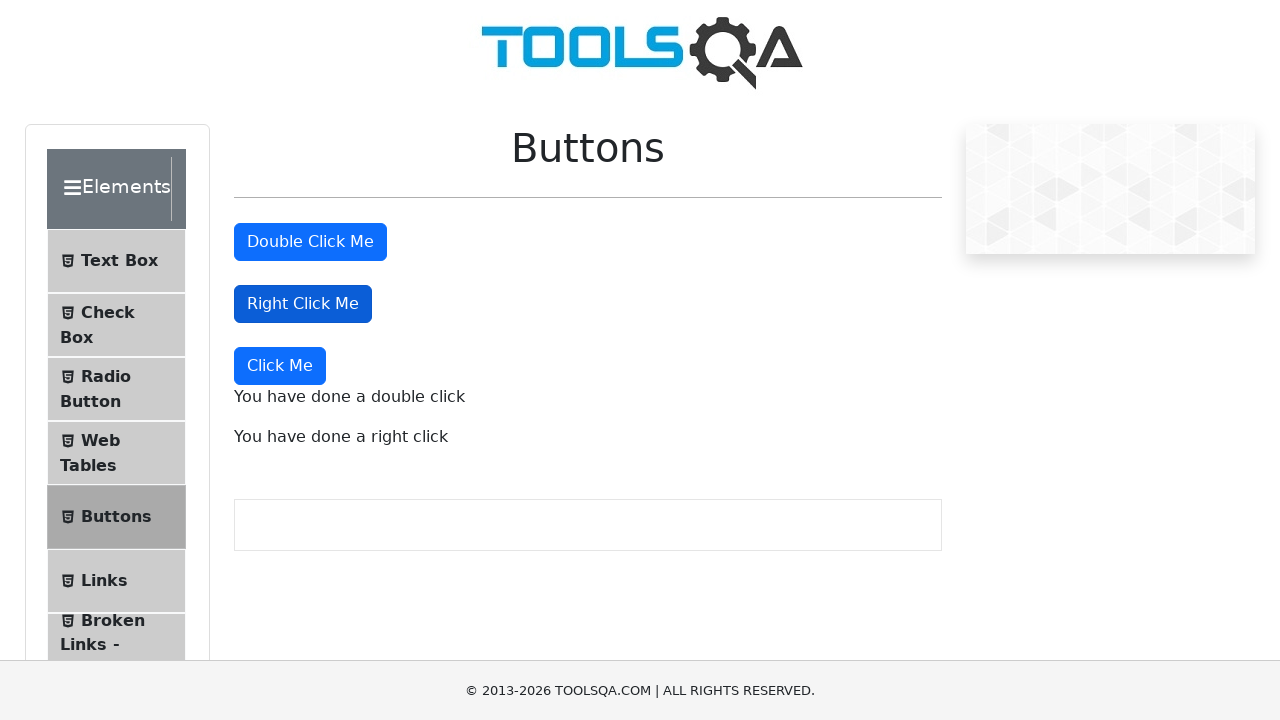